Tests click and drag selection of multiple items in a grid, selecting items 1 through 8 by clicking and dragging

Starting URL: http://jqueryui.com/resources/demos/selectable/display-grid.html

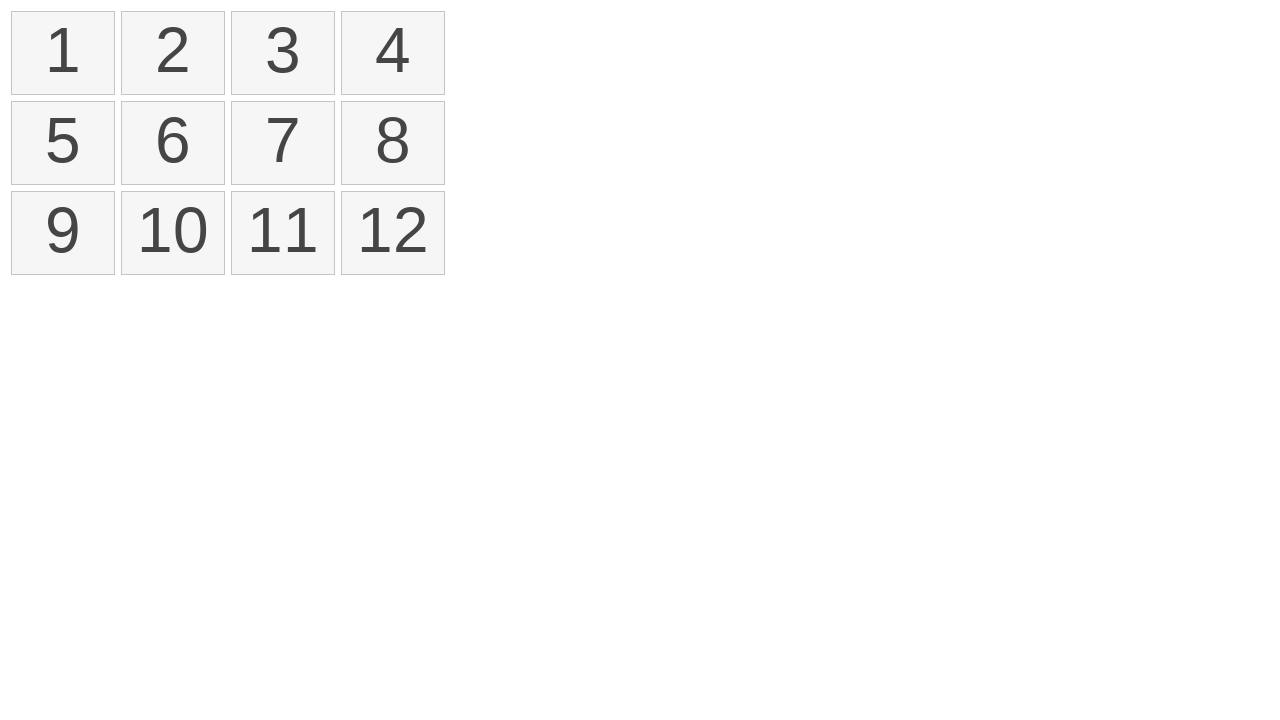

Navigated to jQuery UI selectable display grid demo page
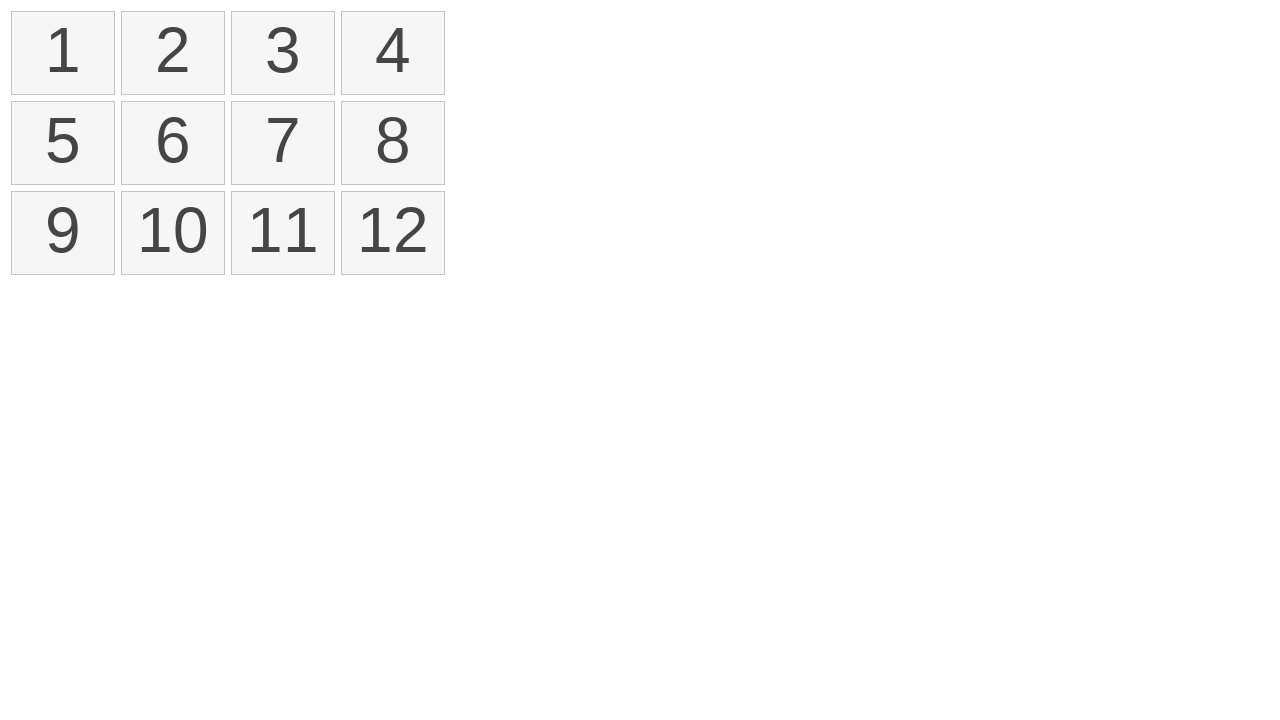

Located all list items in the selectable grid
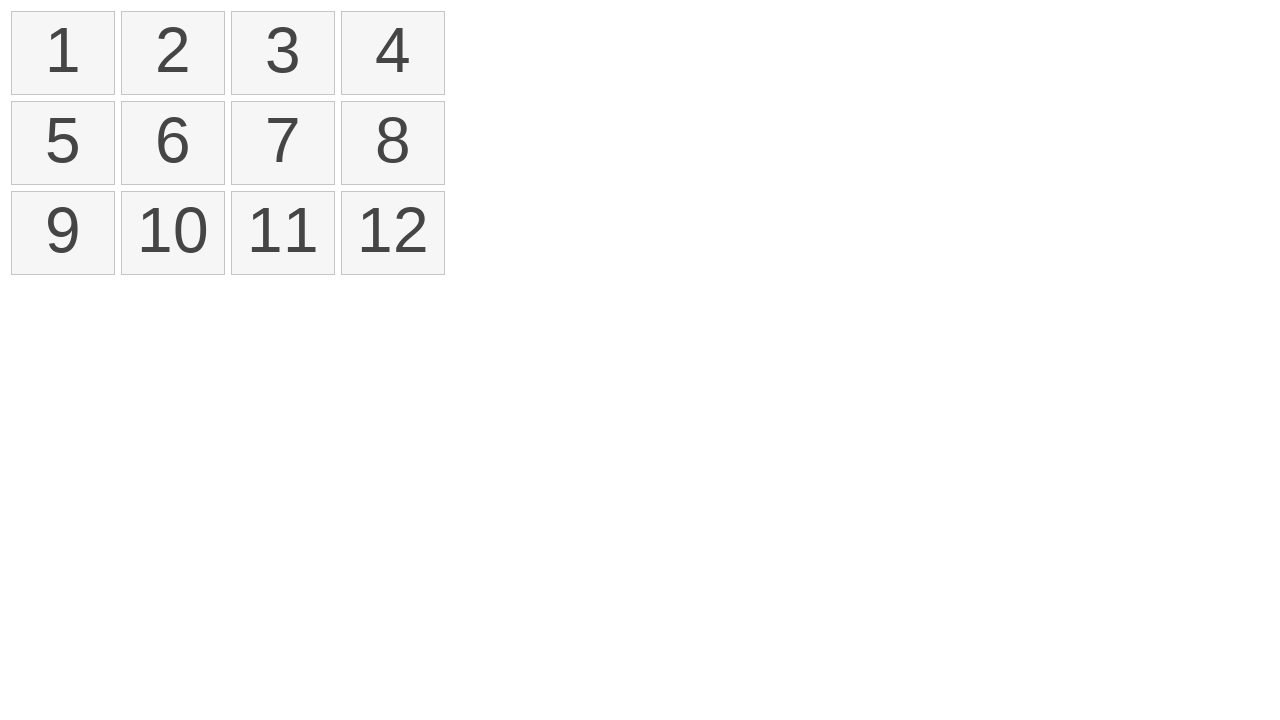

Located the first item in the selectable grid
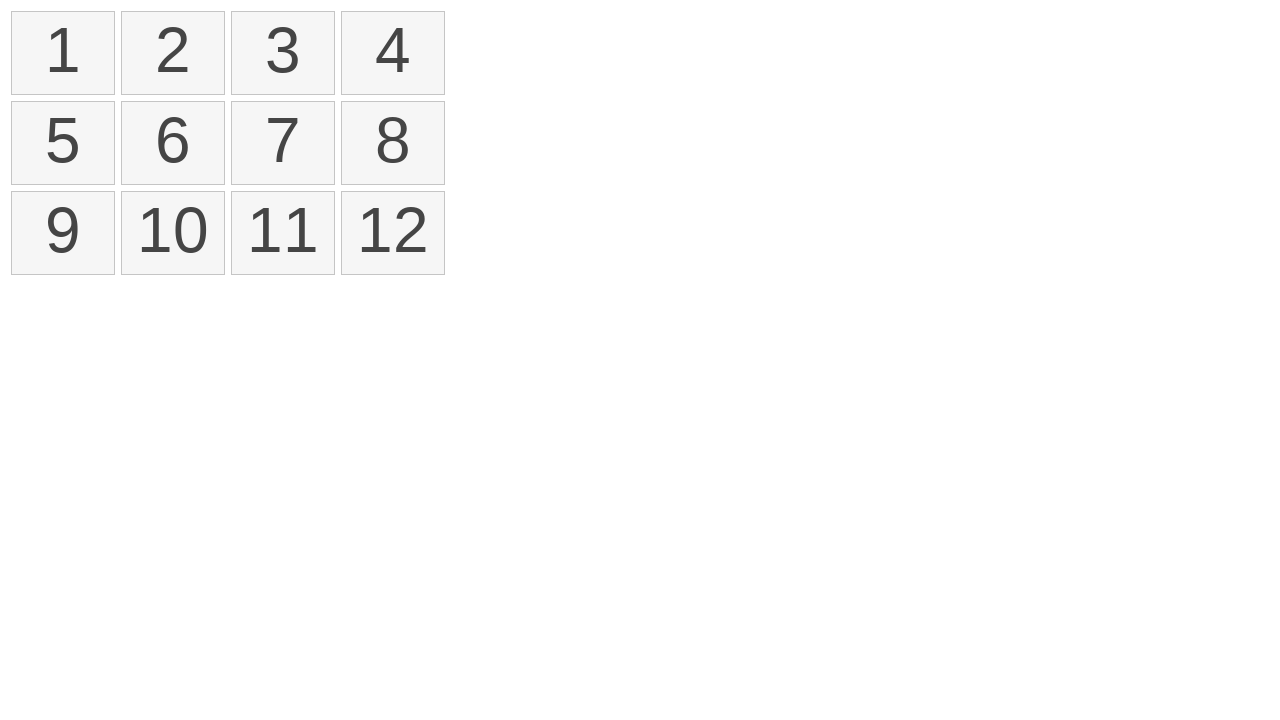

Located the eighth item in the selectable grid
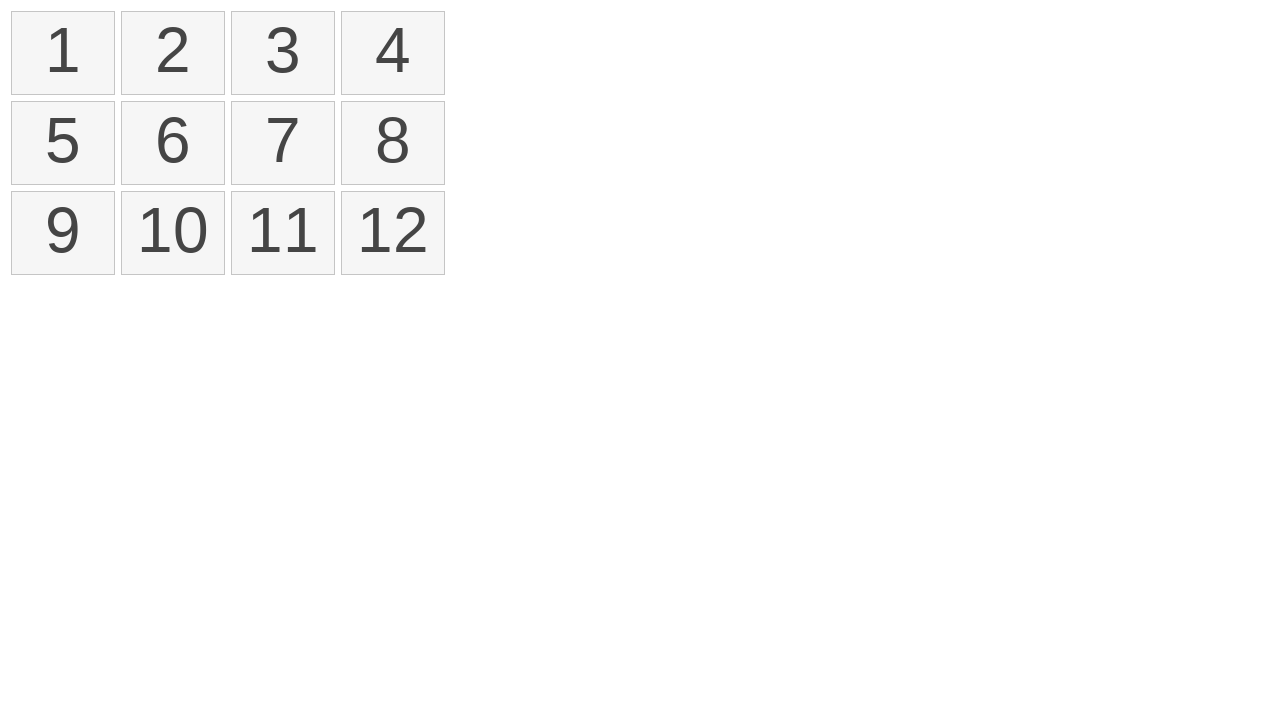

Performed click and drag selection from item 1 to item 8 at (393, 143)
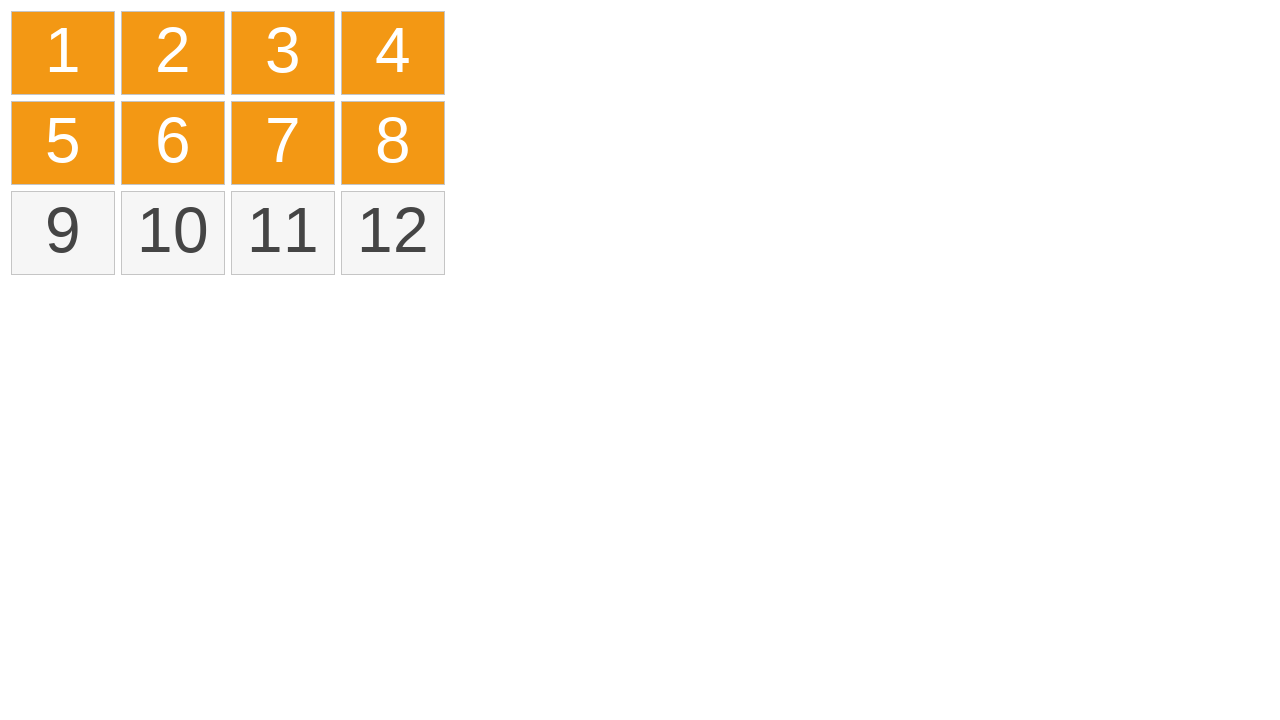

Verified that selected items with 'ui-selected' class are present
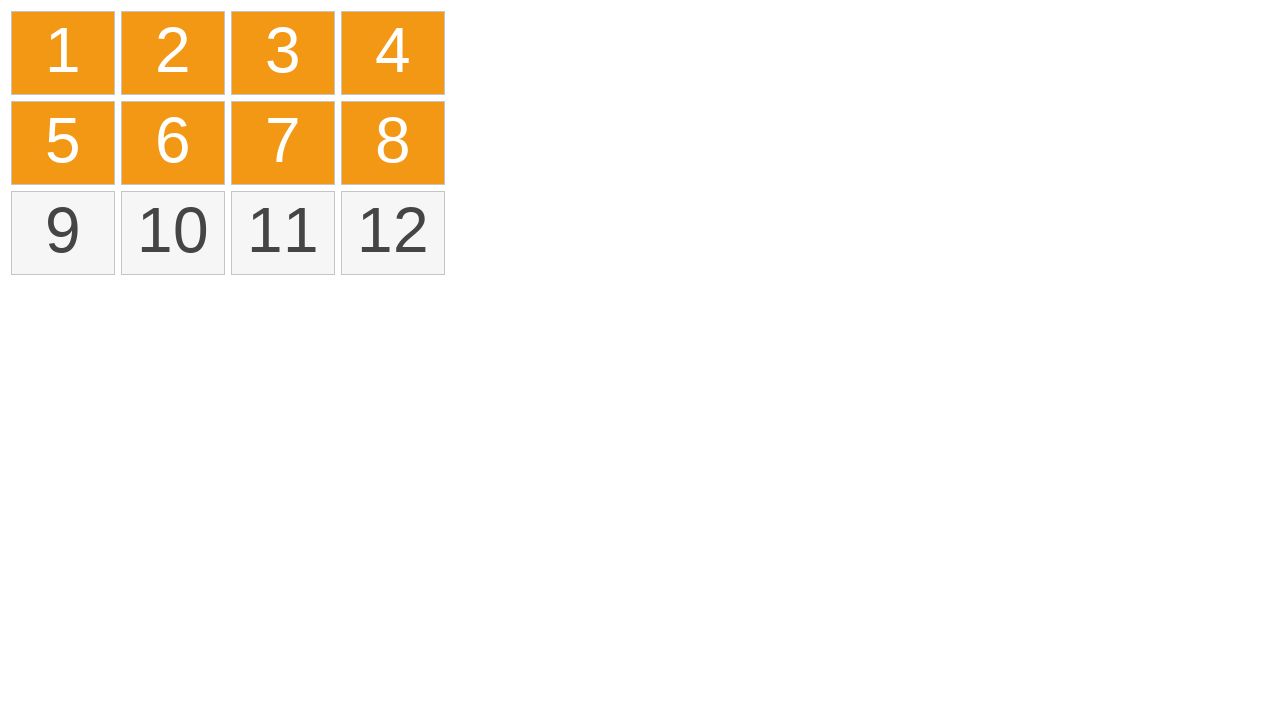

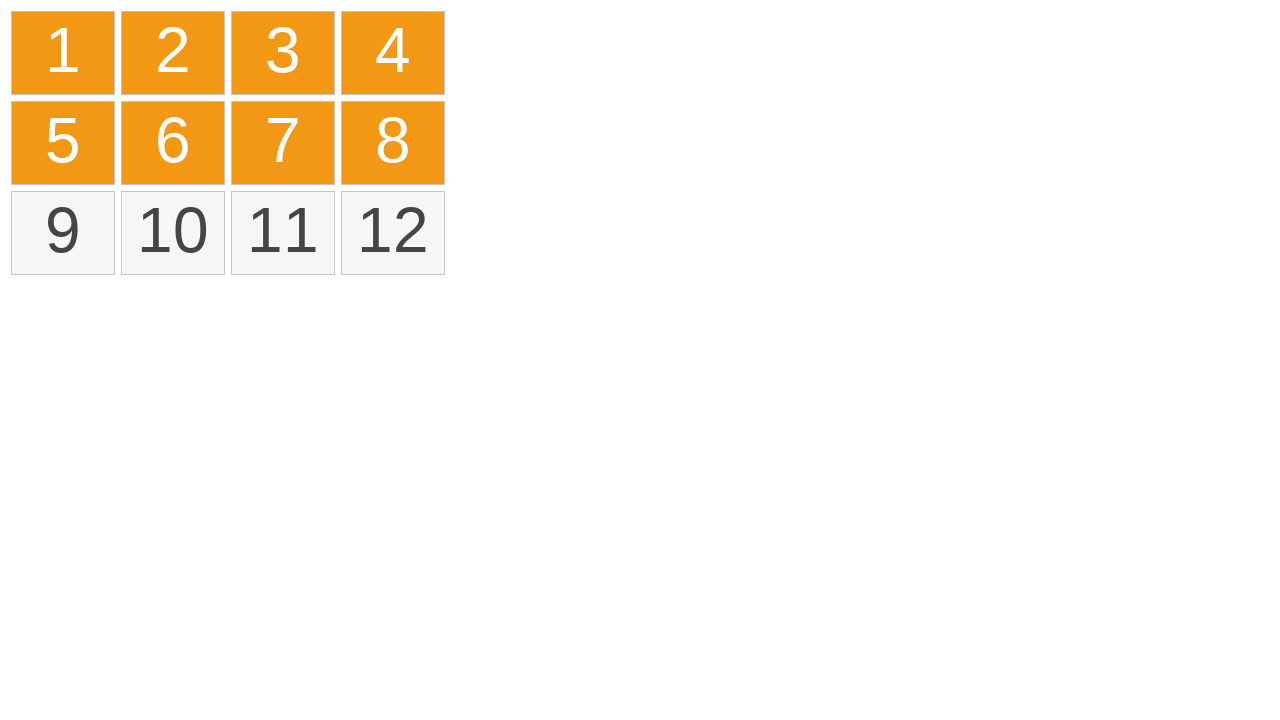